Tests browser navigation functionality by navigating between two websites, using back/forward buttons, and refreshing the page

Starting URL: https://saucedemo.com

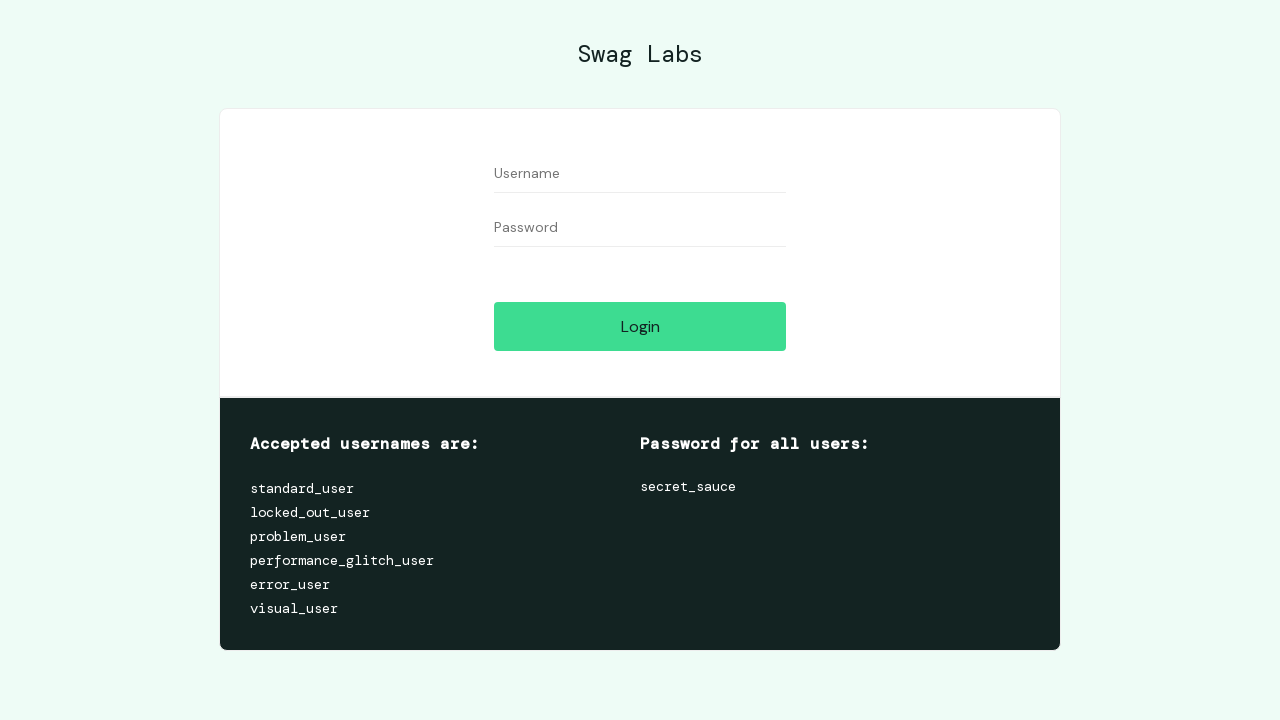

Navigated to https://smart-group.ltd
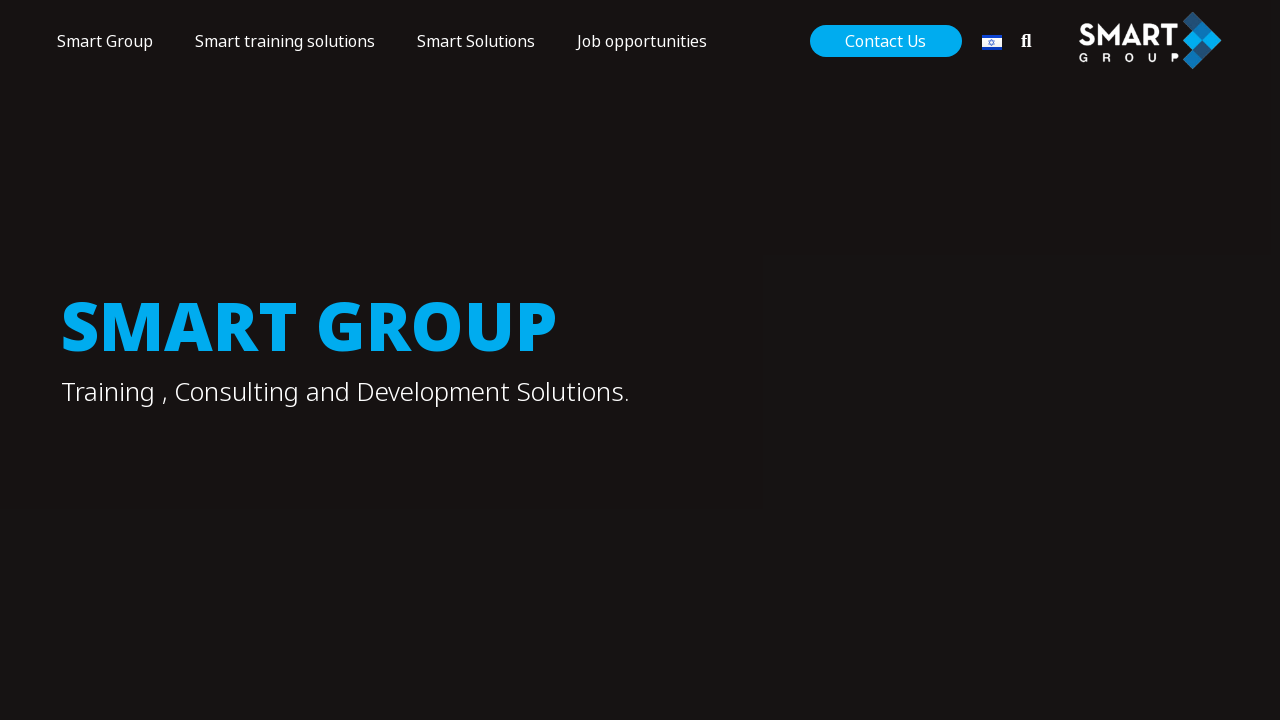

Navigated back to https://saucedemo.com
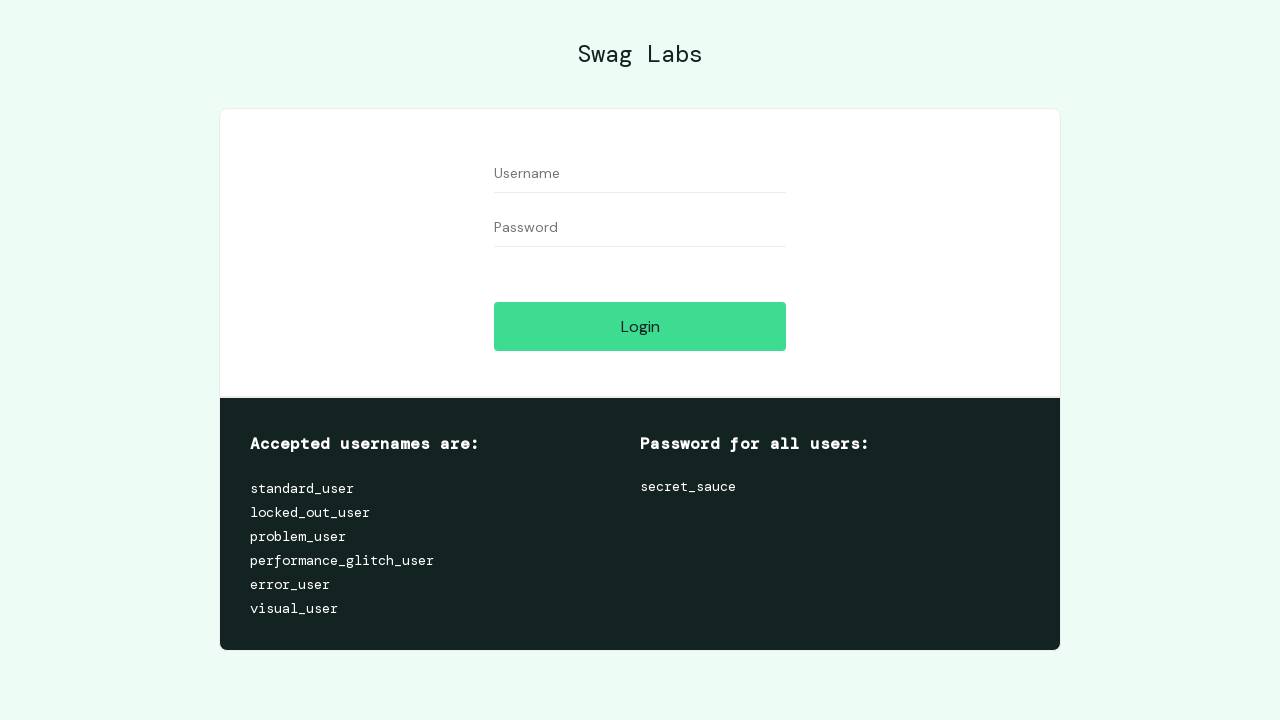

Navigated forward to https://smart-group.ltd
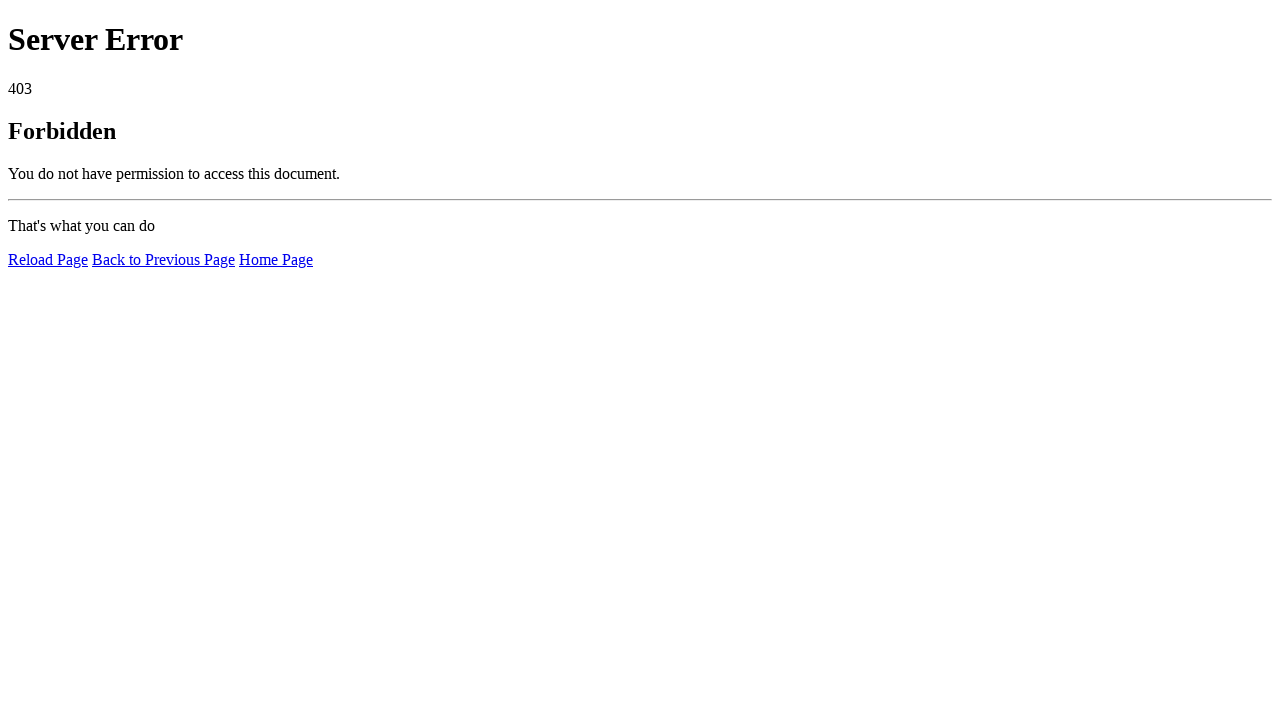

Refreshed the current page
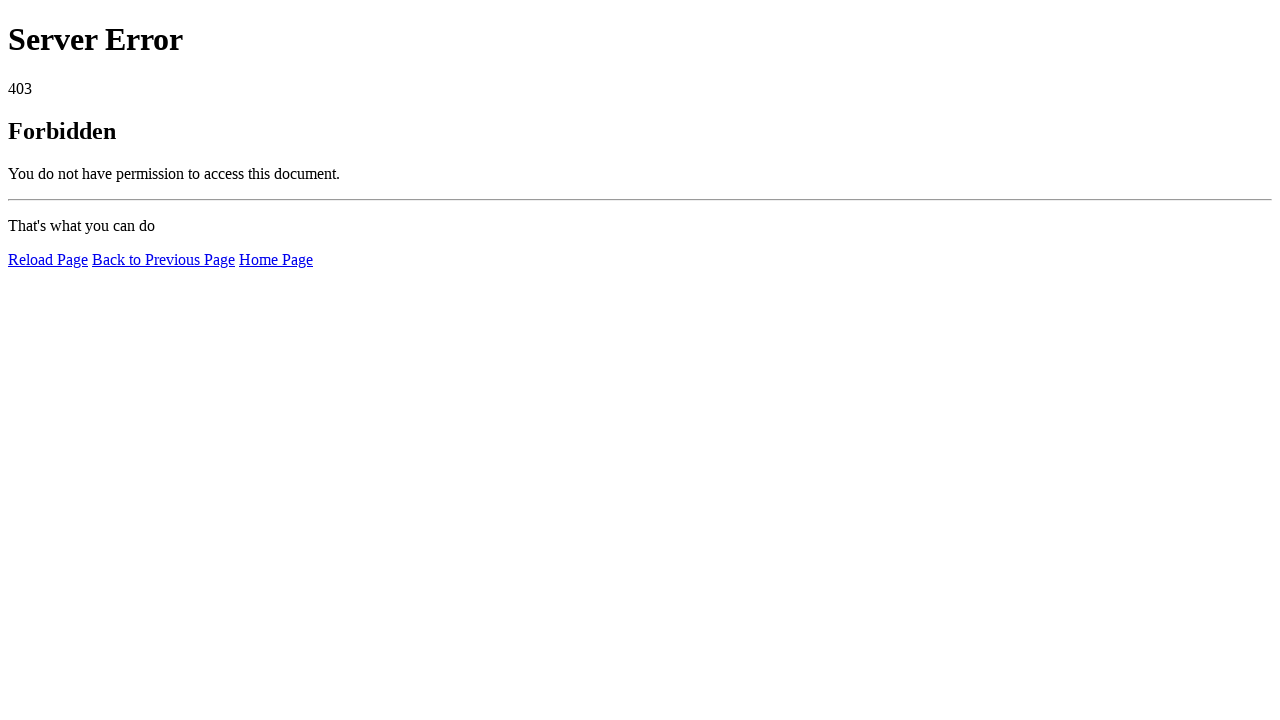

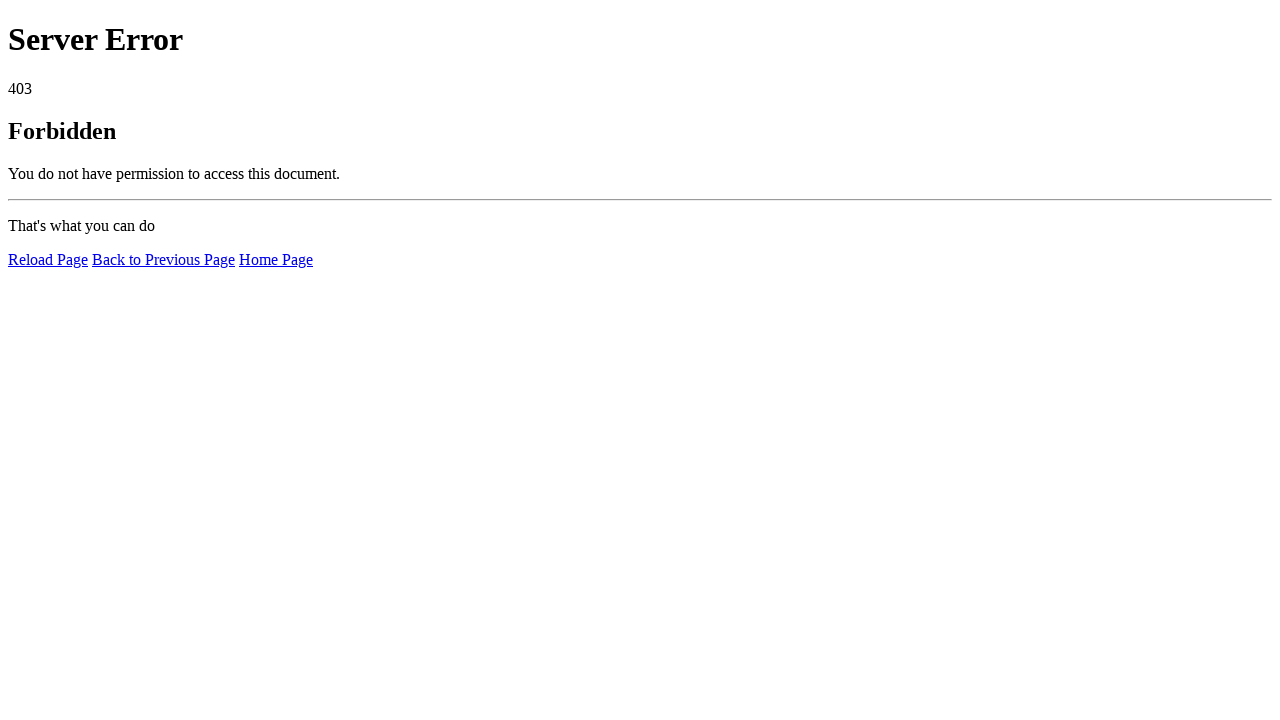